Tests dropdown selection functionality by selecting year, month, and day values using different selection methods (by index, by value, and by visible text)

Starting URL: https://testcenter.techproeducation.com/index.php?page=dropdown

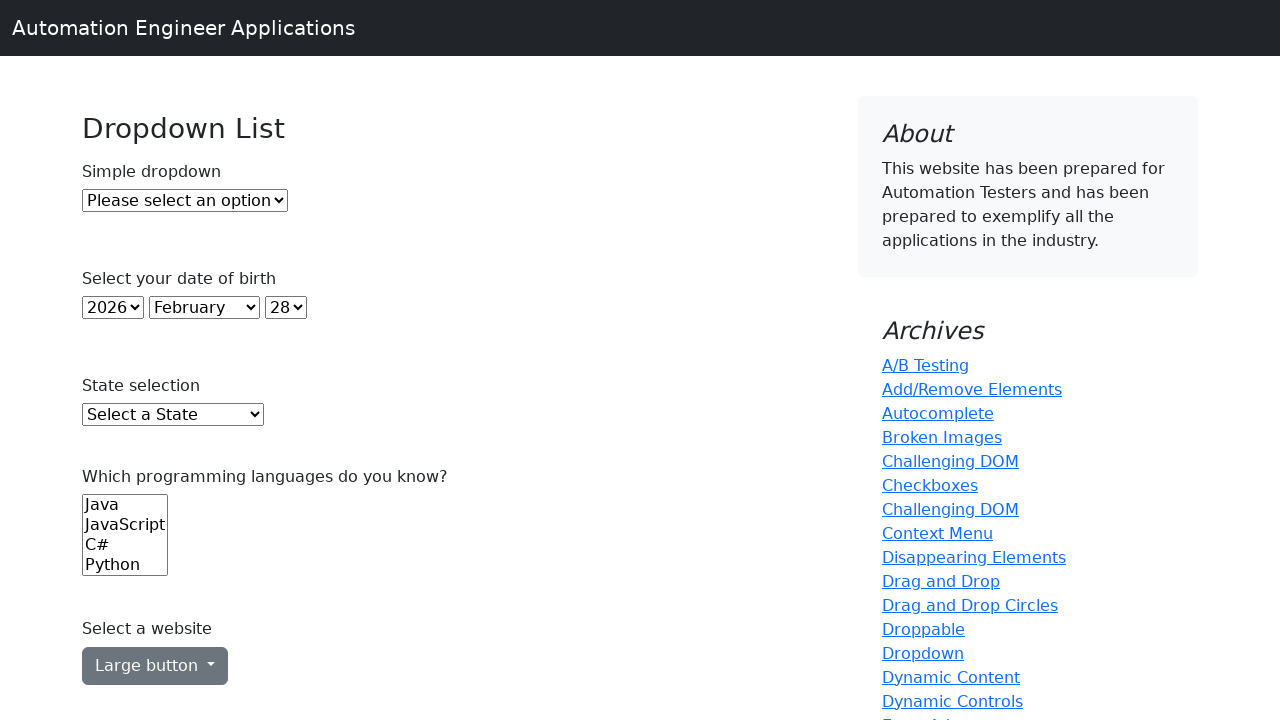

Navigated to dropdown test page
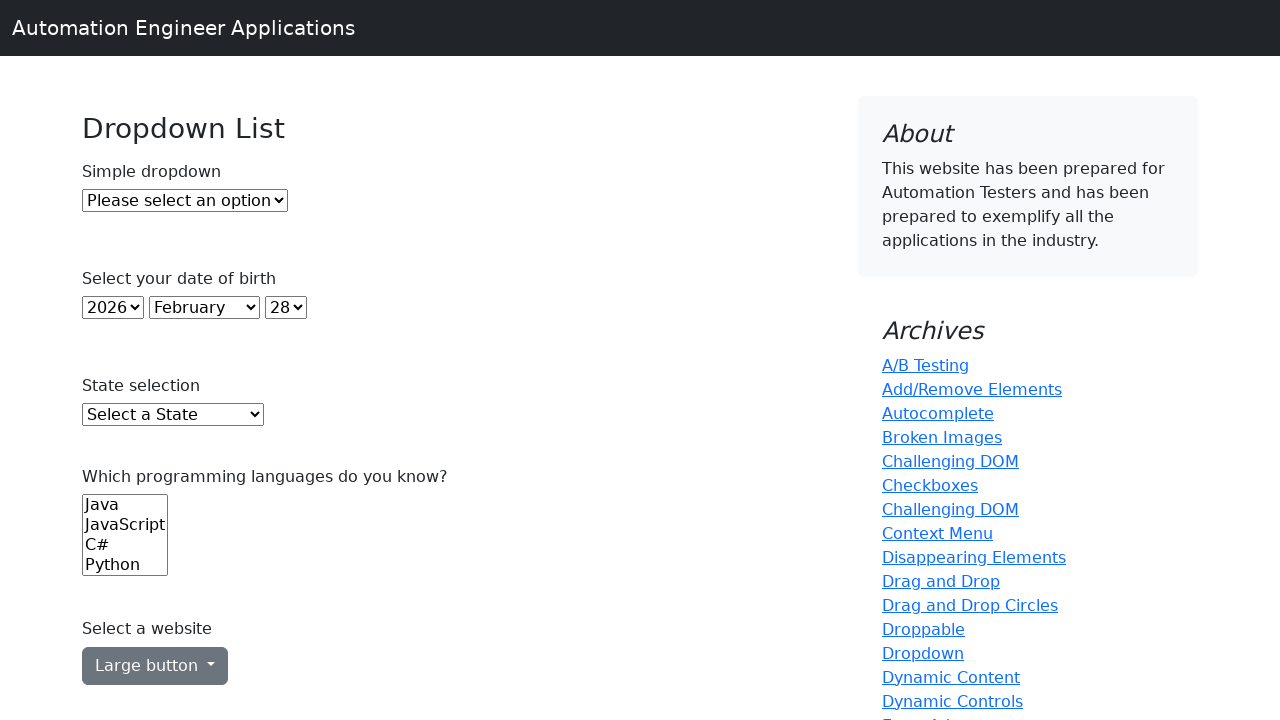

Selected year dropdown by index 5 (6th option) on #year
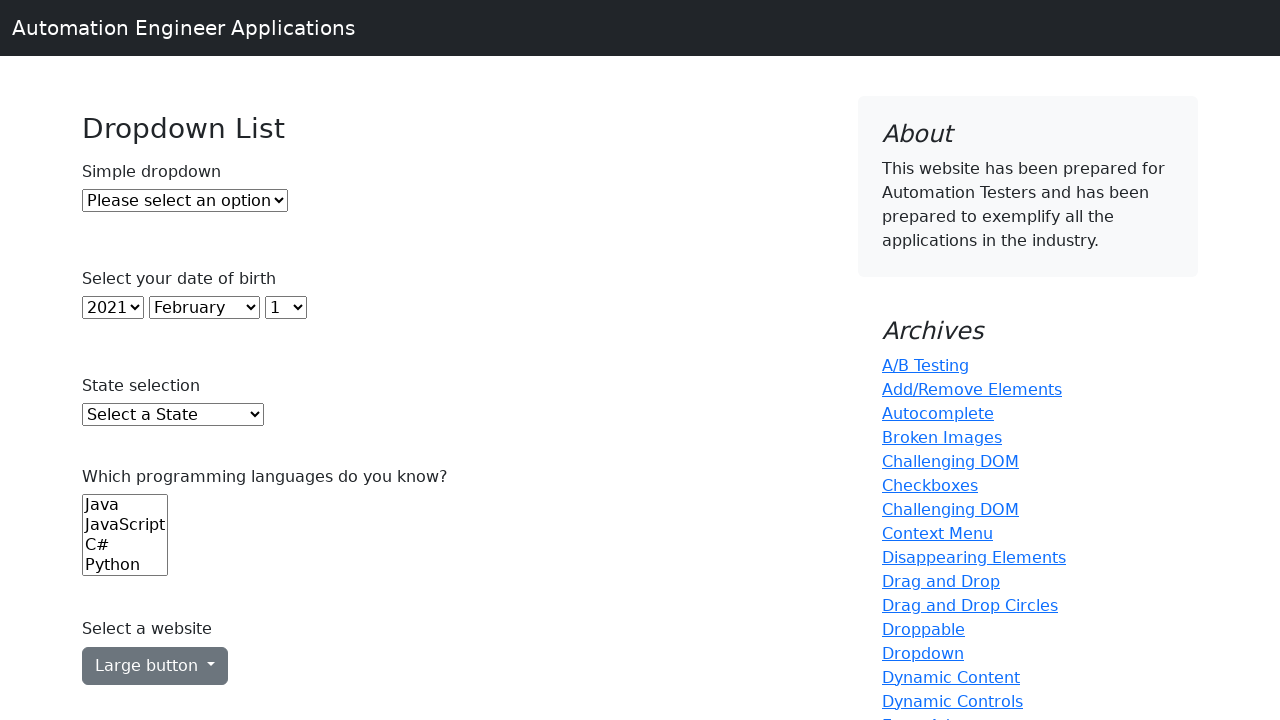

Selected month dropdown with value '6' on #month
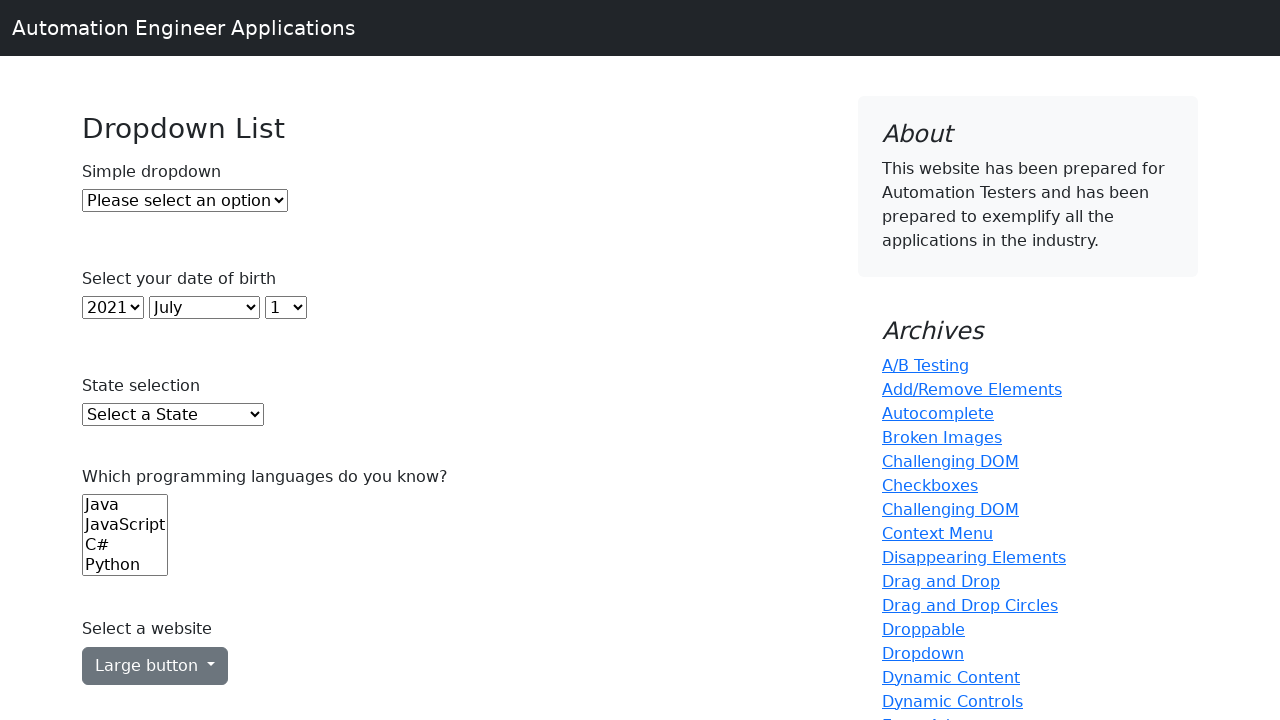

Selected day dropdown with visible text '7' on #day
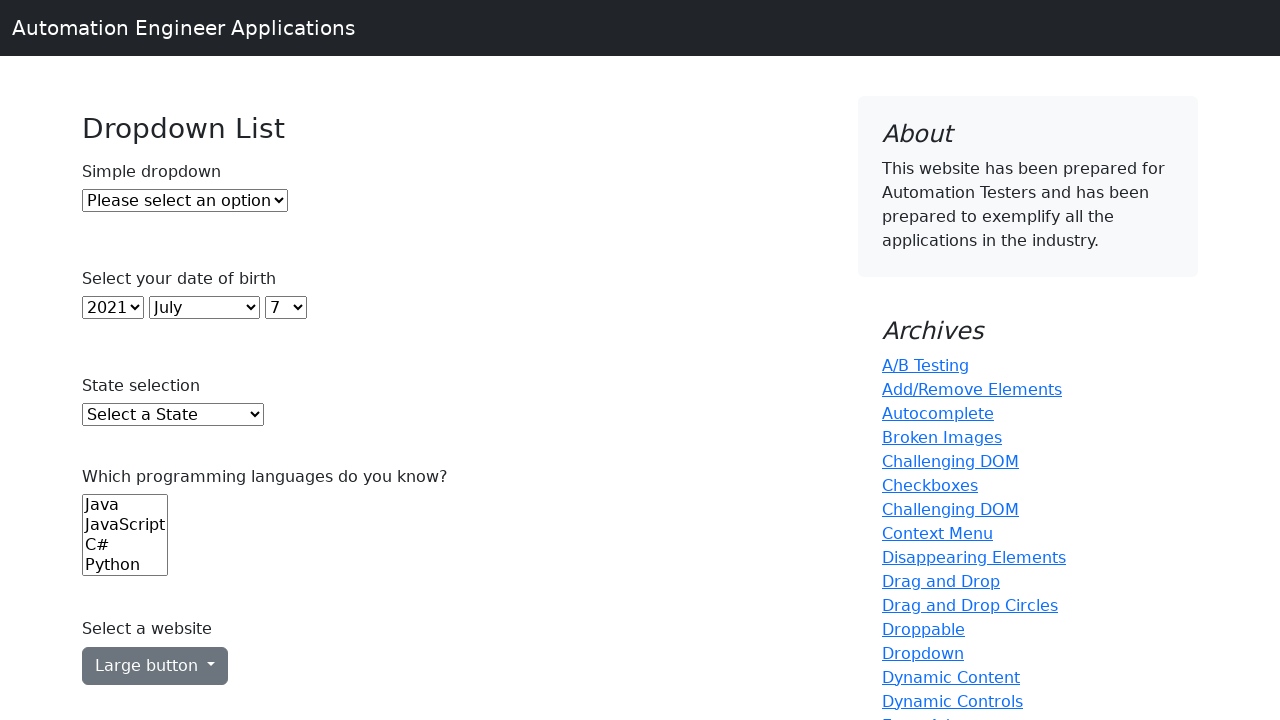

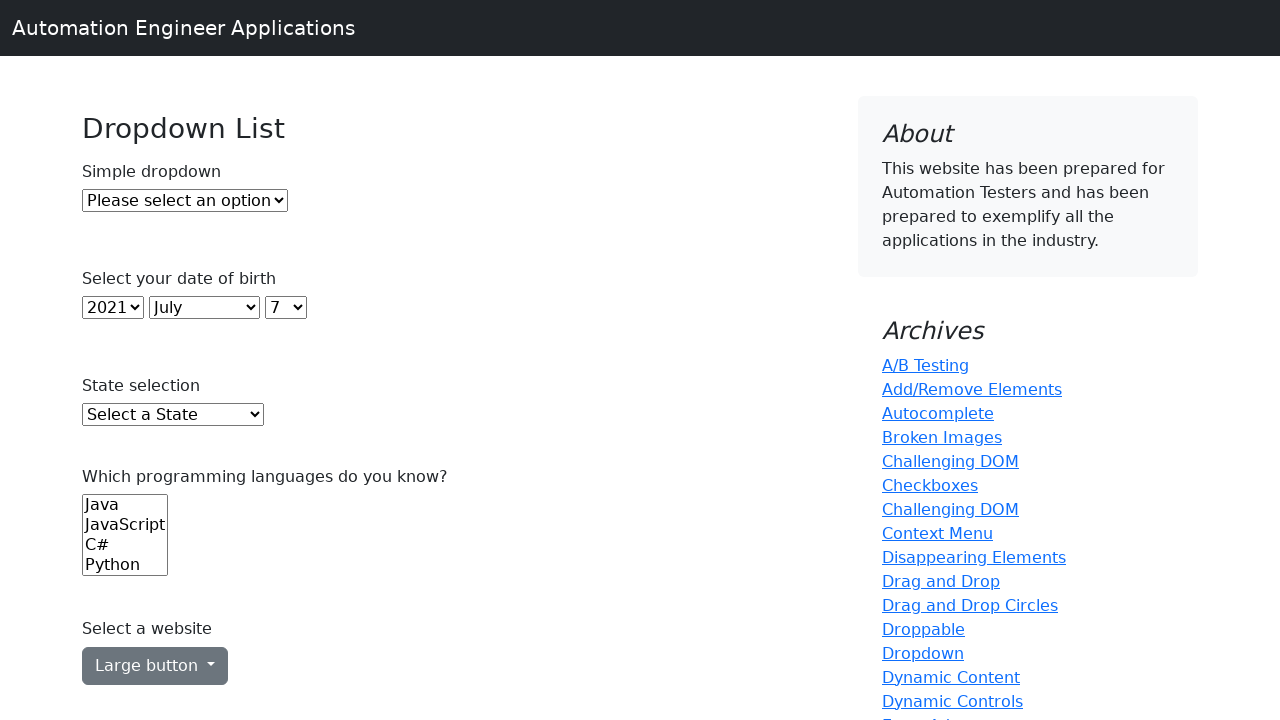